Tests an e-commerce checkout flow by logging in with demo credentials, adding an item to cart, and completing the purchase process

Starting URL: https://saucedemo.com

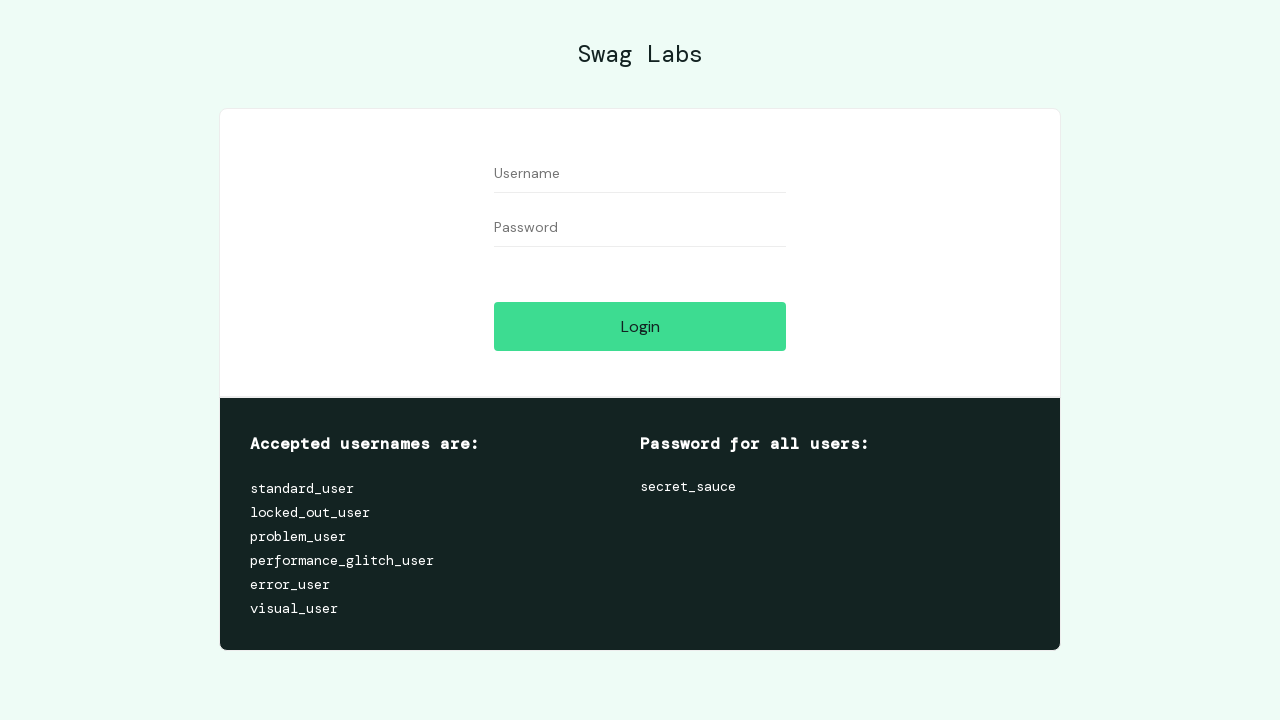

Filled username field with 'standard_user' on #user-name
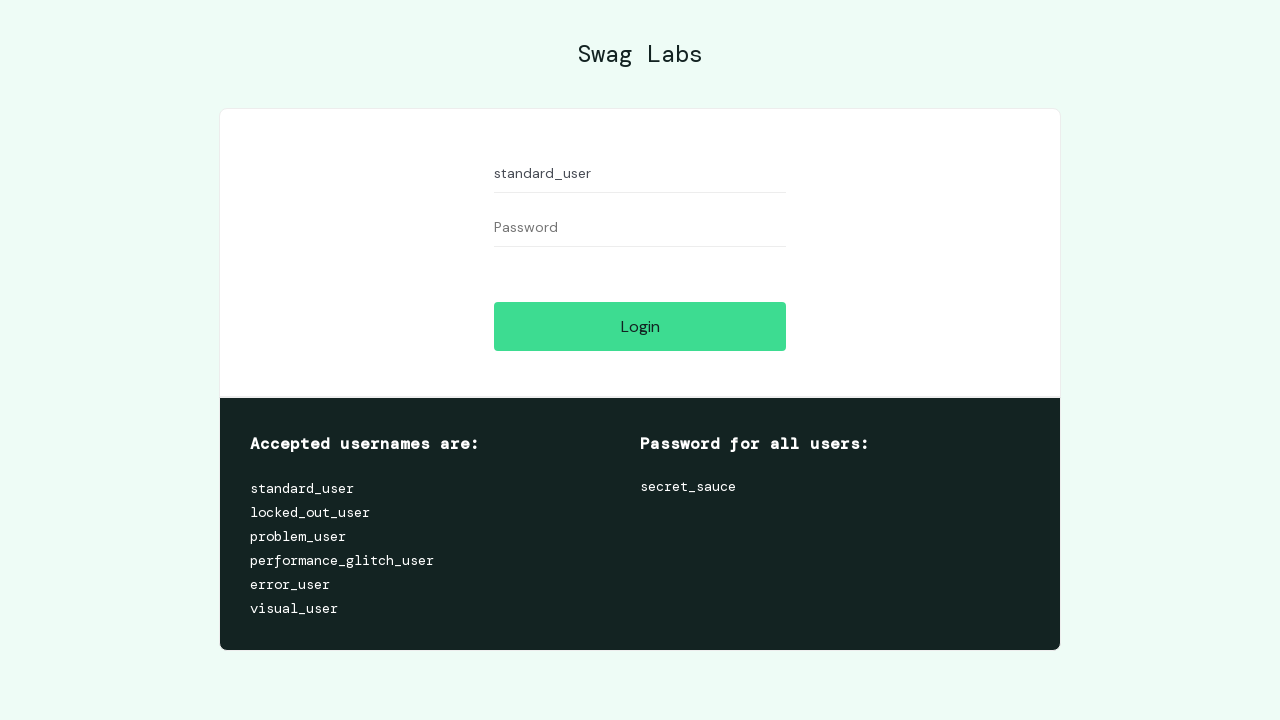

Filled password field with 'secret_sauce' on #password
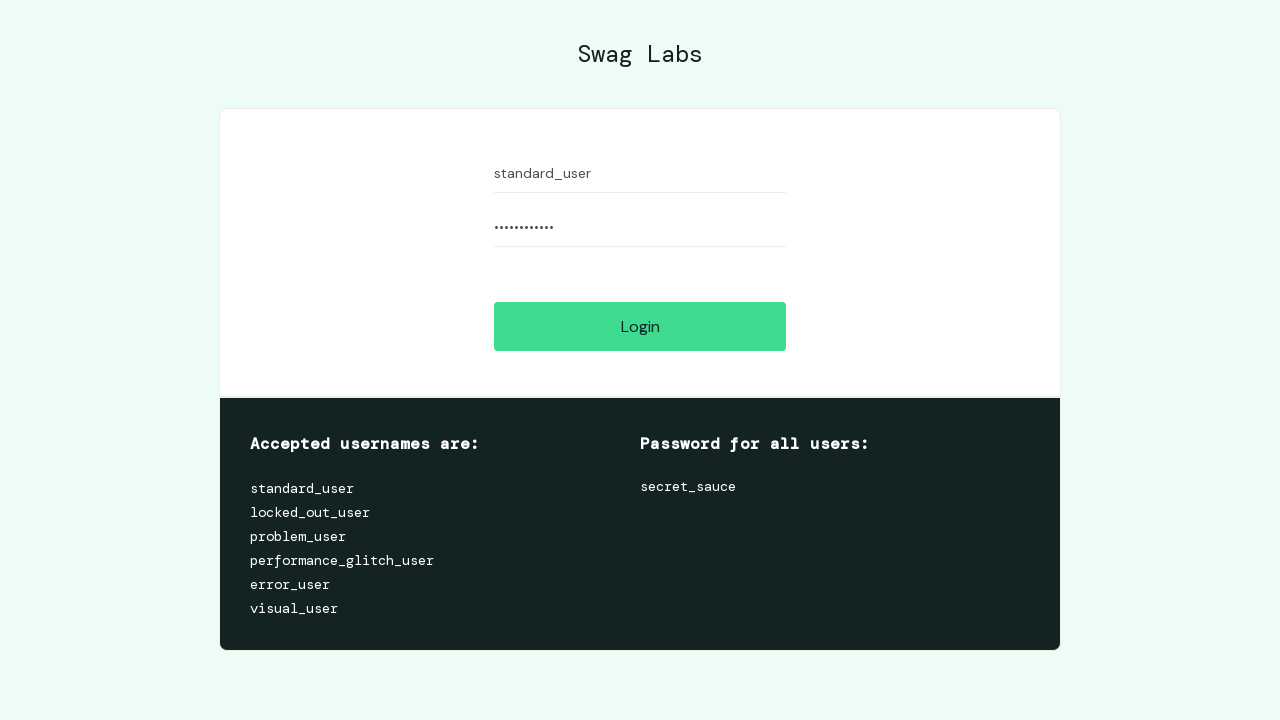

Clicked login button to authenticate at (640, 326) on #login-button
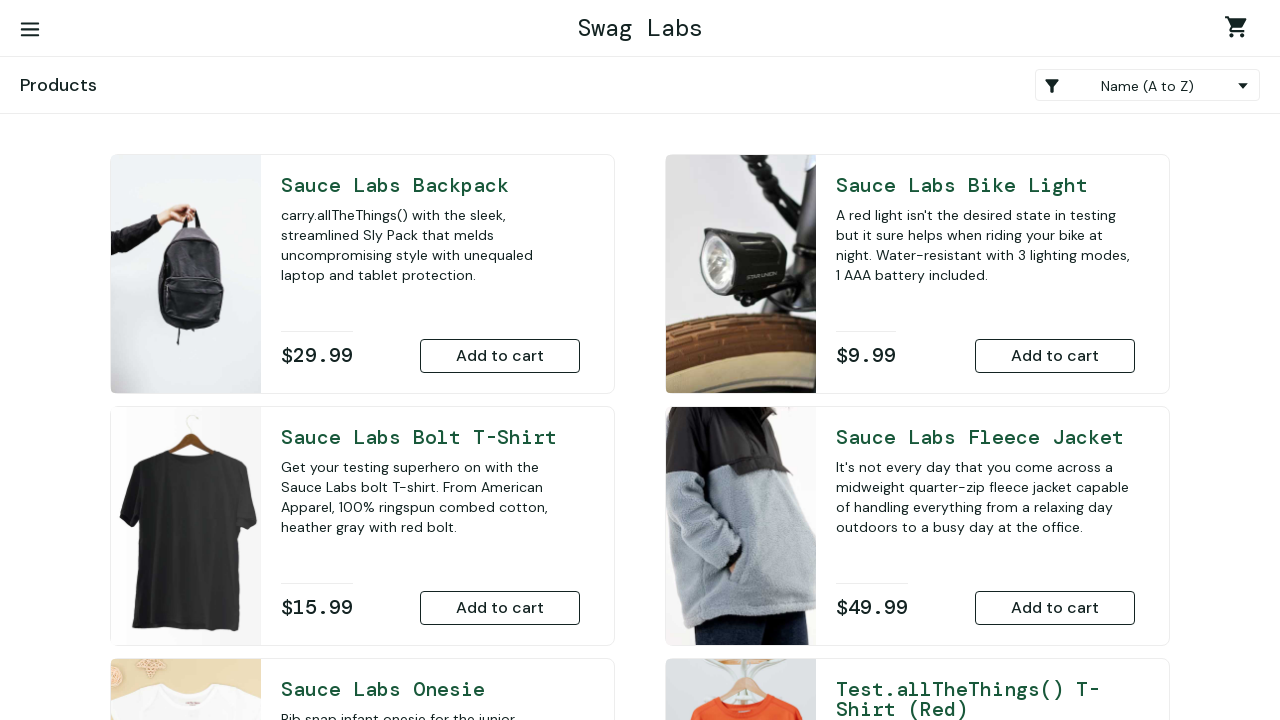

Added Sauce Labs Backpack to cart at (500, 356) on xpath=//*[@id='add-to-cart-sauce-labs-backpack']
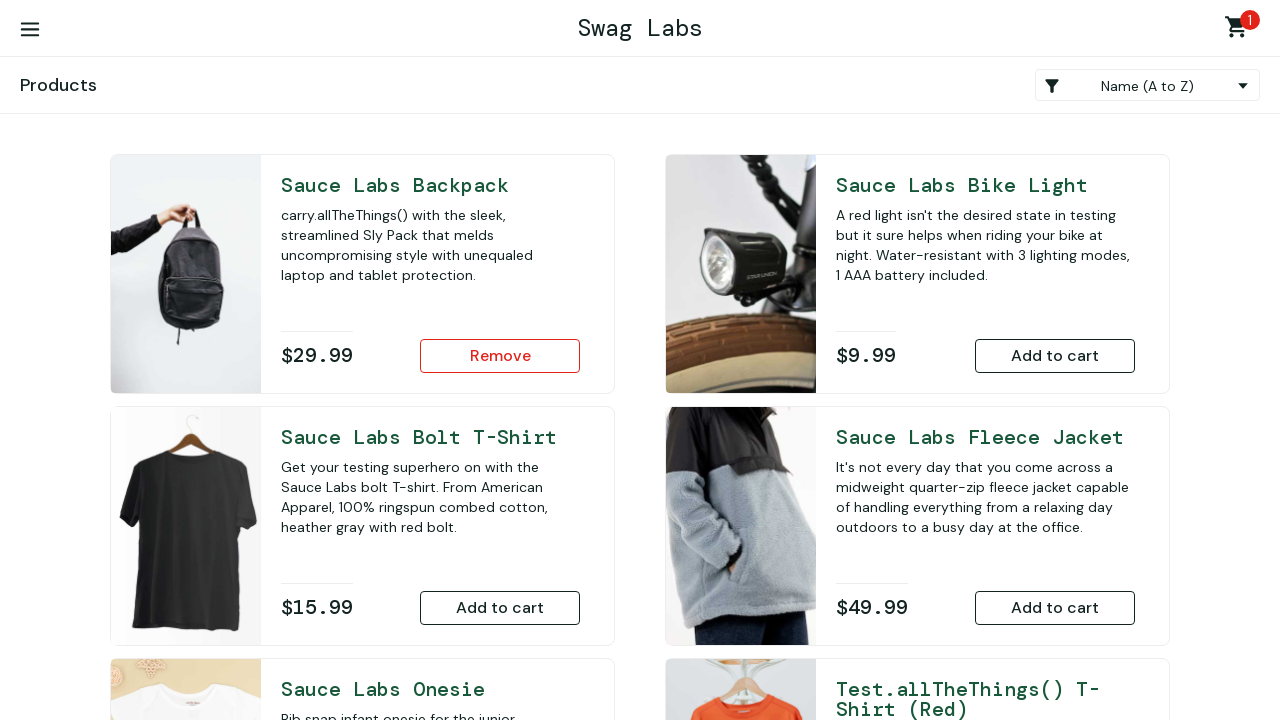

Navigated to shopping cart at (1240, 30) on xpath=//*[@id='shopping_cart_container']/a
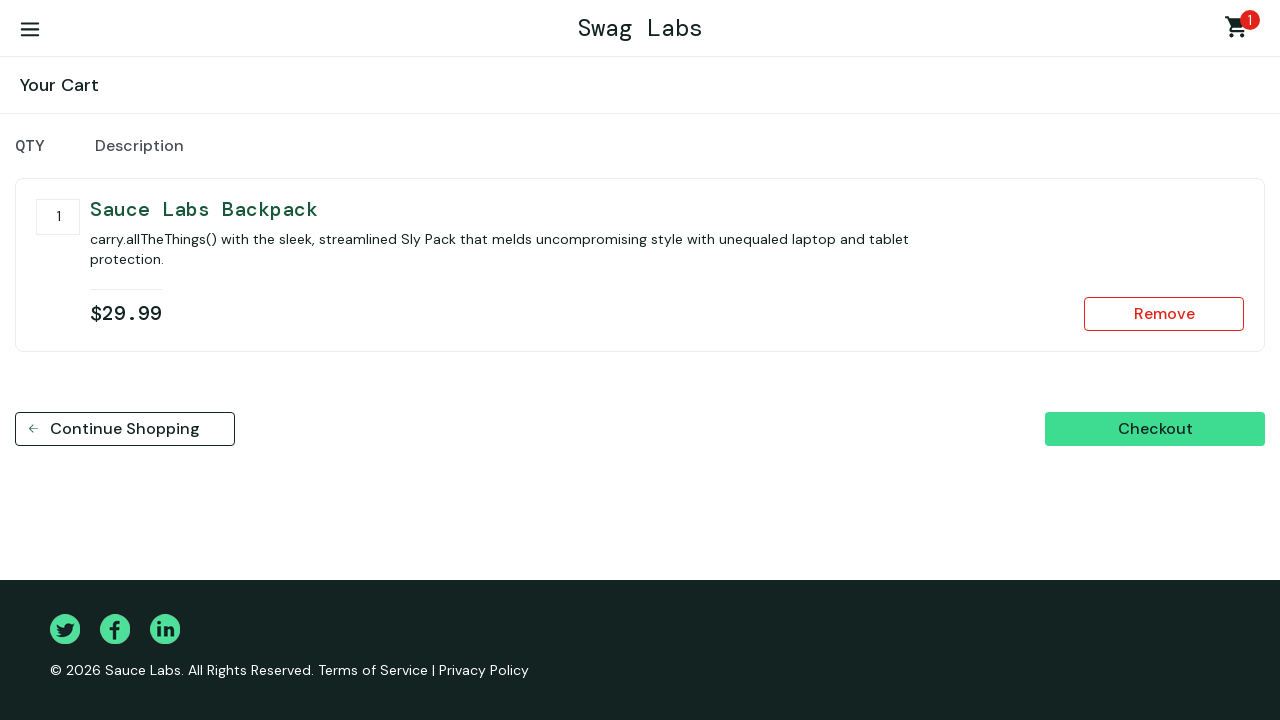

Clicked checkout button to begin purchase process at (1155, 429) on xpath=//*[@id='checkout']
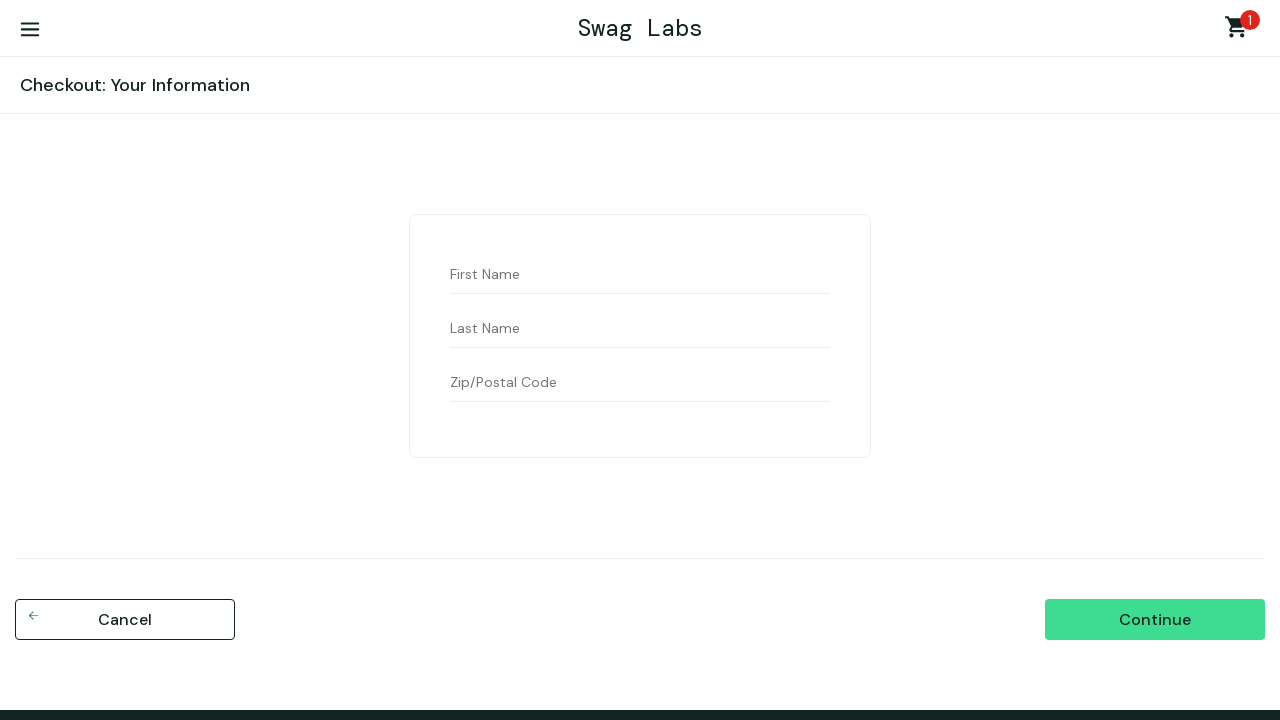

Filled first name field with 'John' on #first-name
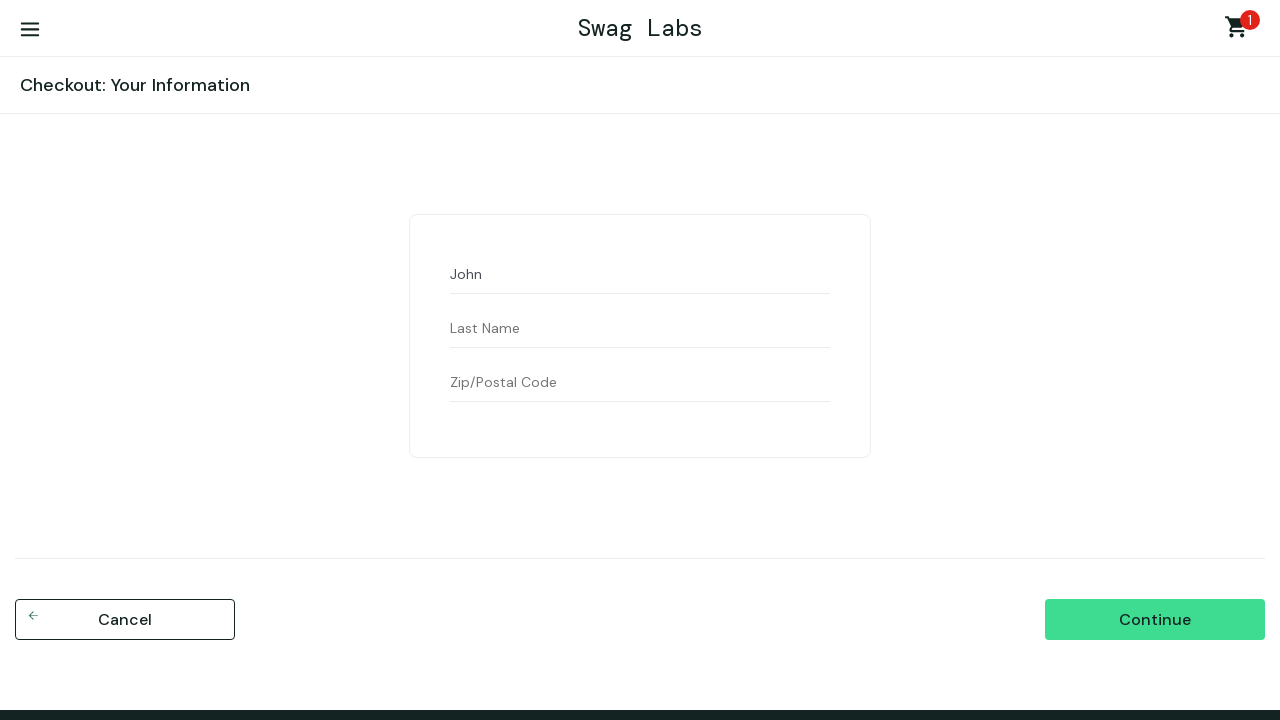

Filled last name field with 'Doe' on #last-name
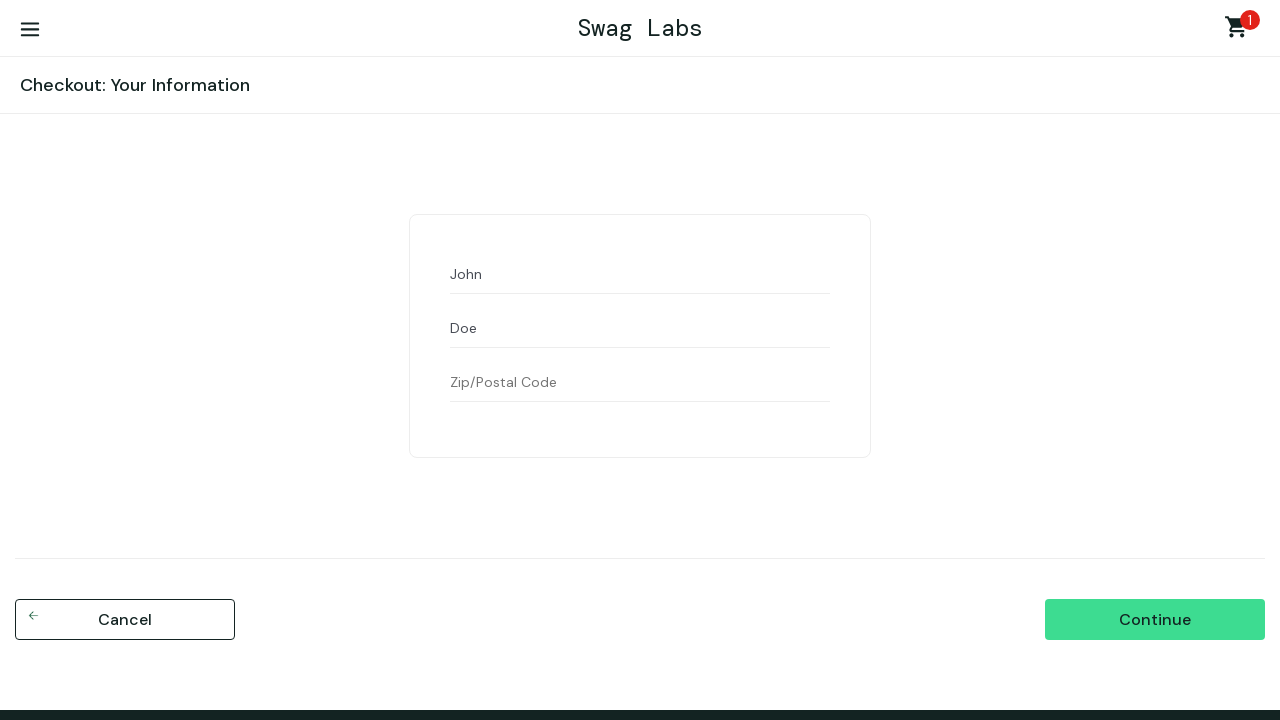

Filled postal code field with '12345' on #postal-code
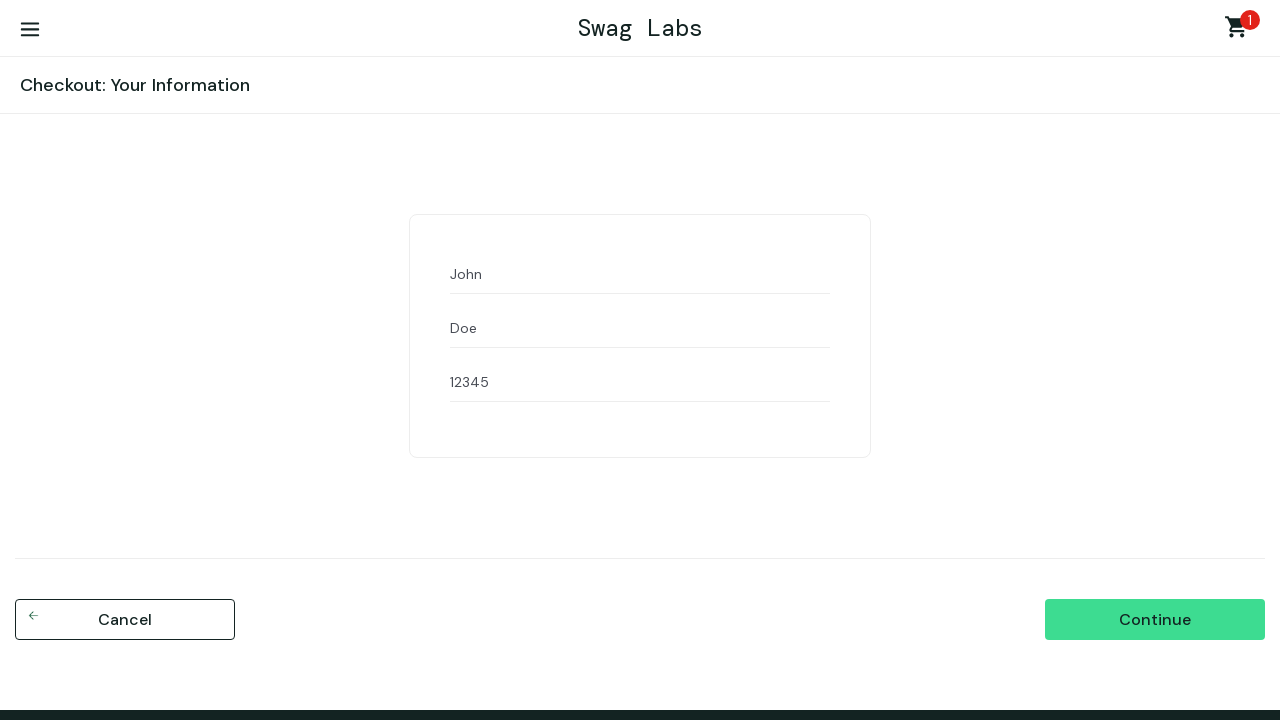

Clicked continue button to proceed to order review at (1155, 620) on .btn_primary.cart_button
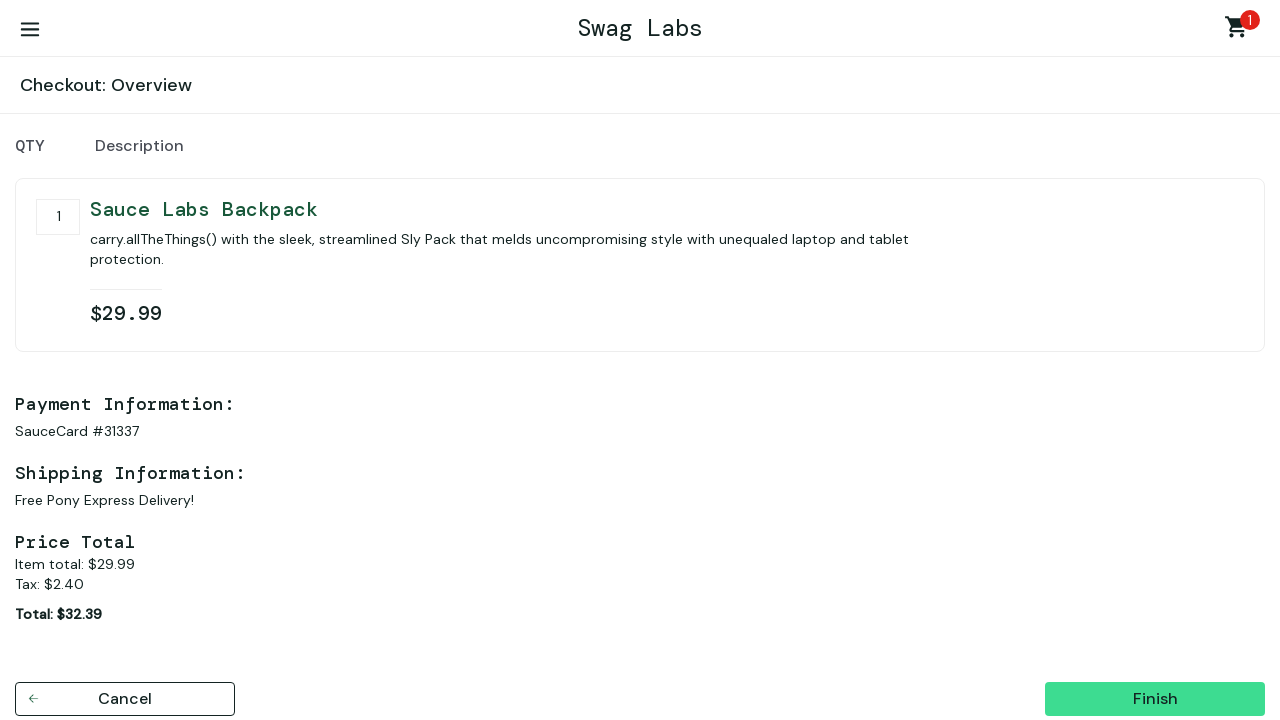

Clicked finish button to complete purchase at (1155, 699) on #finish
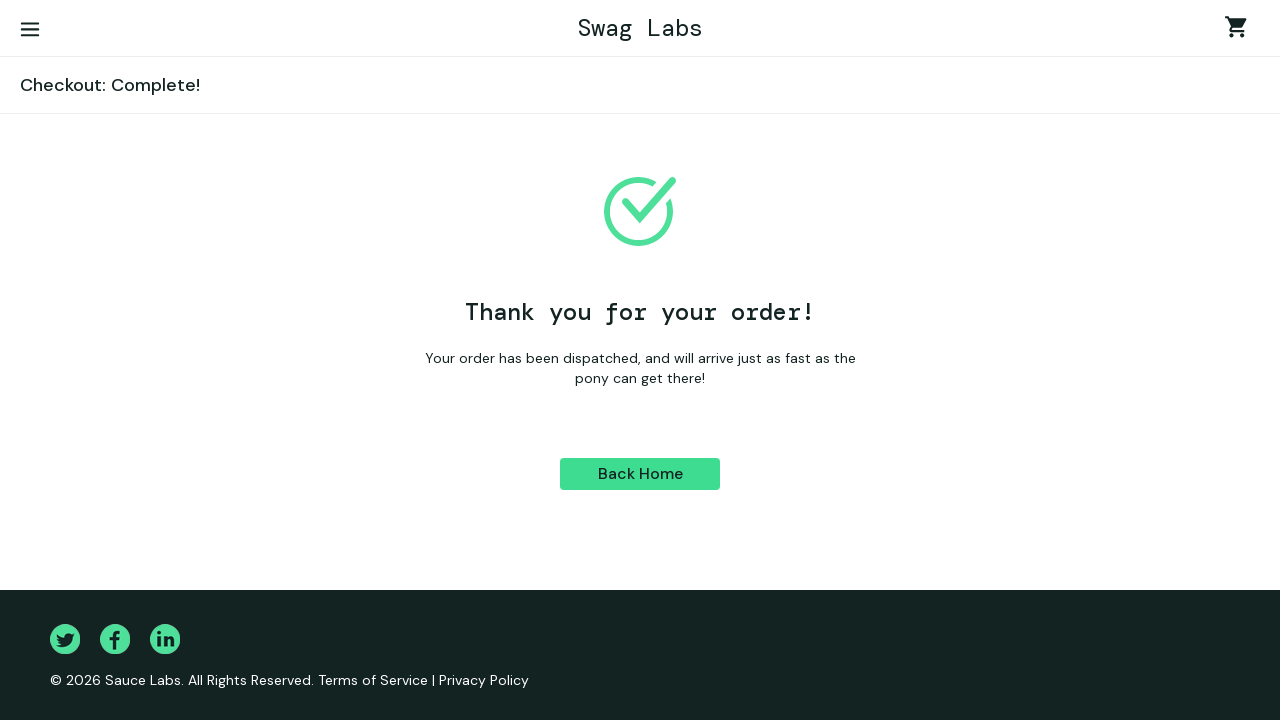

Order completion verified - pony express confirmation image displayed
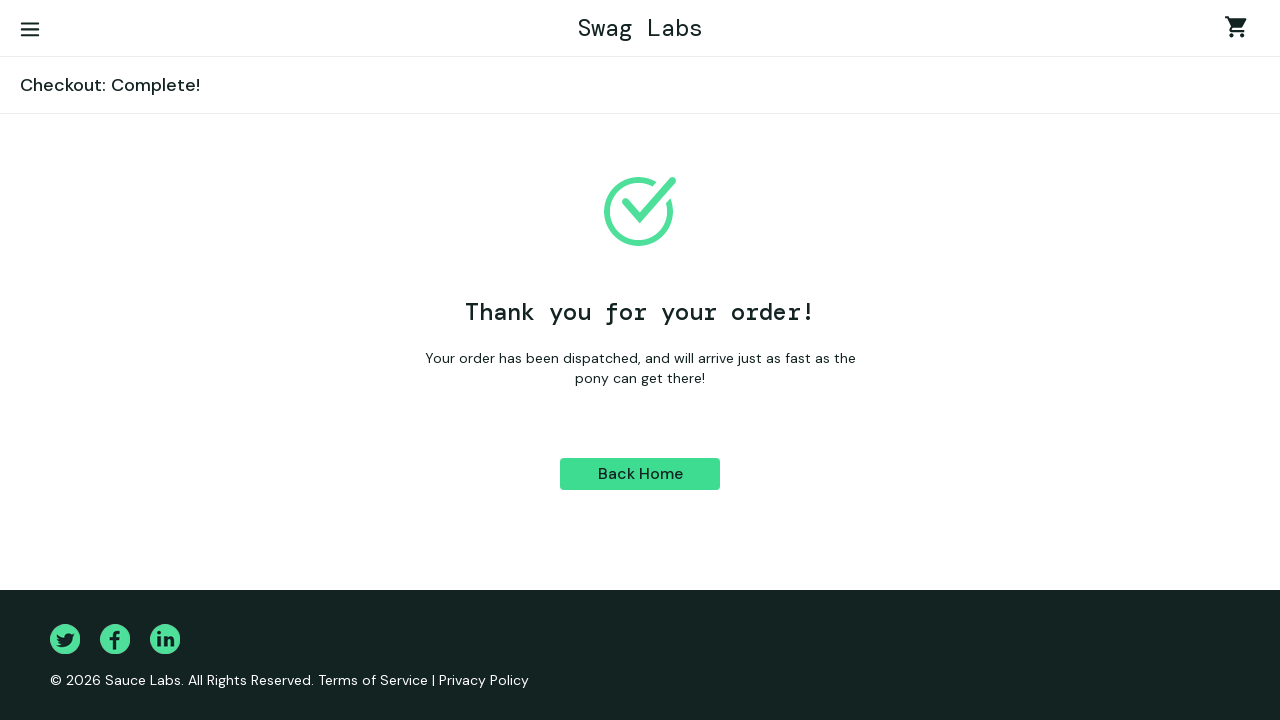

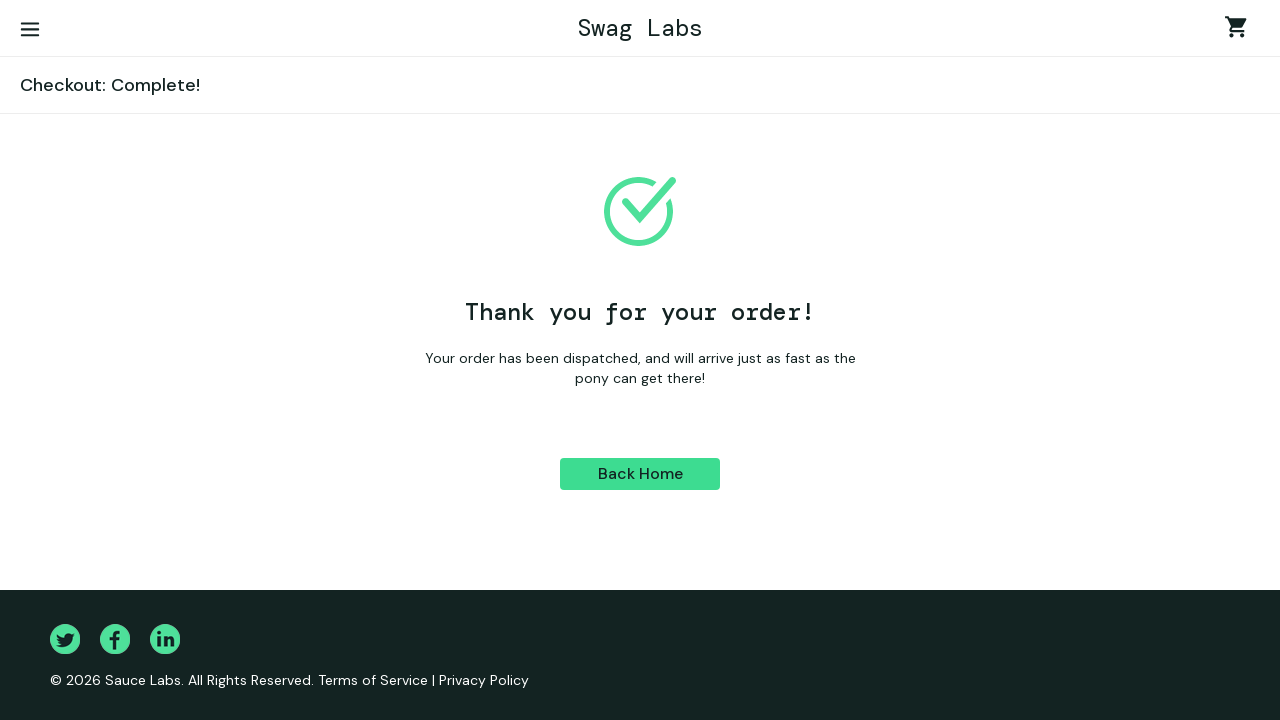